Tests tooltip functionality by scrolling to a button, hovering over it to trigger the tooltip, and verifying the tooltip text appears correctly.

Starting URL: https://demoqa.com/tool-tips

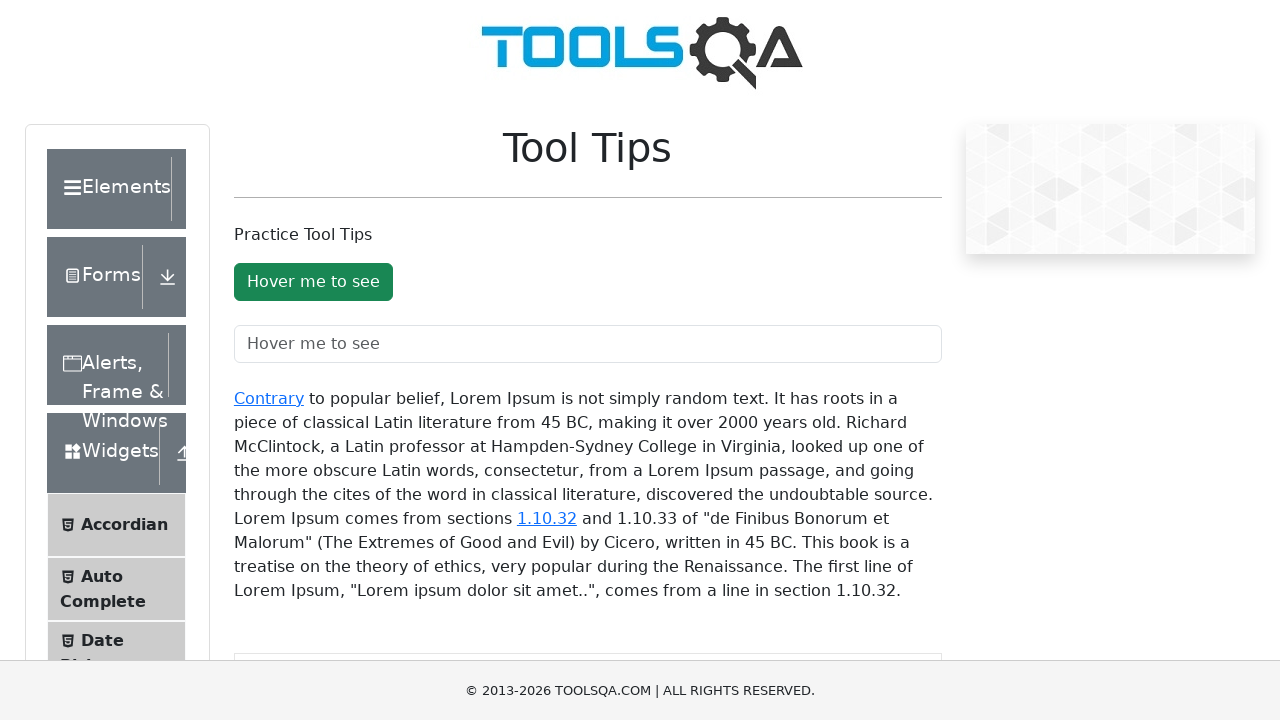

Scrolled down 400px to make tooltip button visible
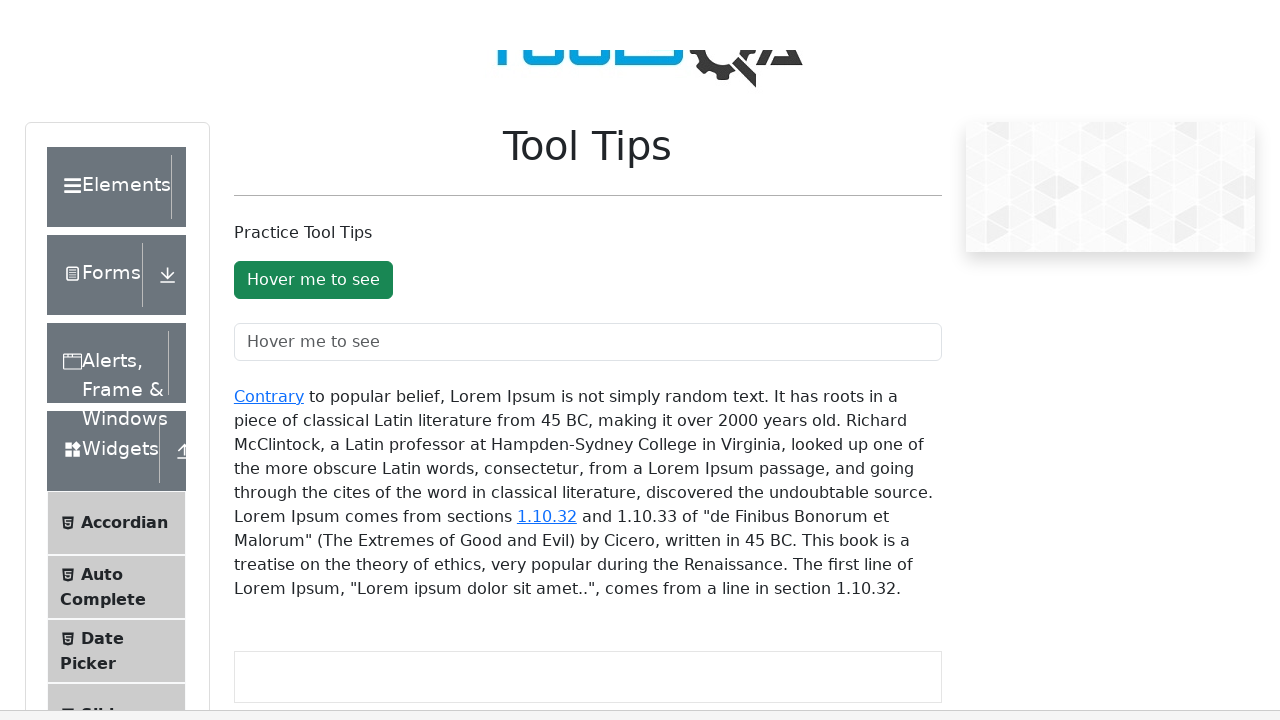

Hovered over tooltip button to trigger tooltip at (313, 282) on #toolTipButton
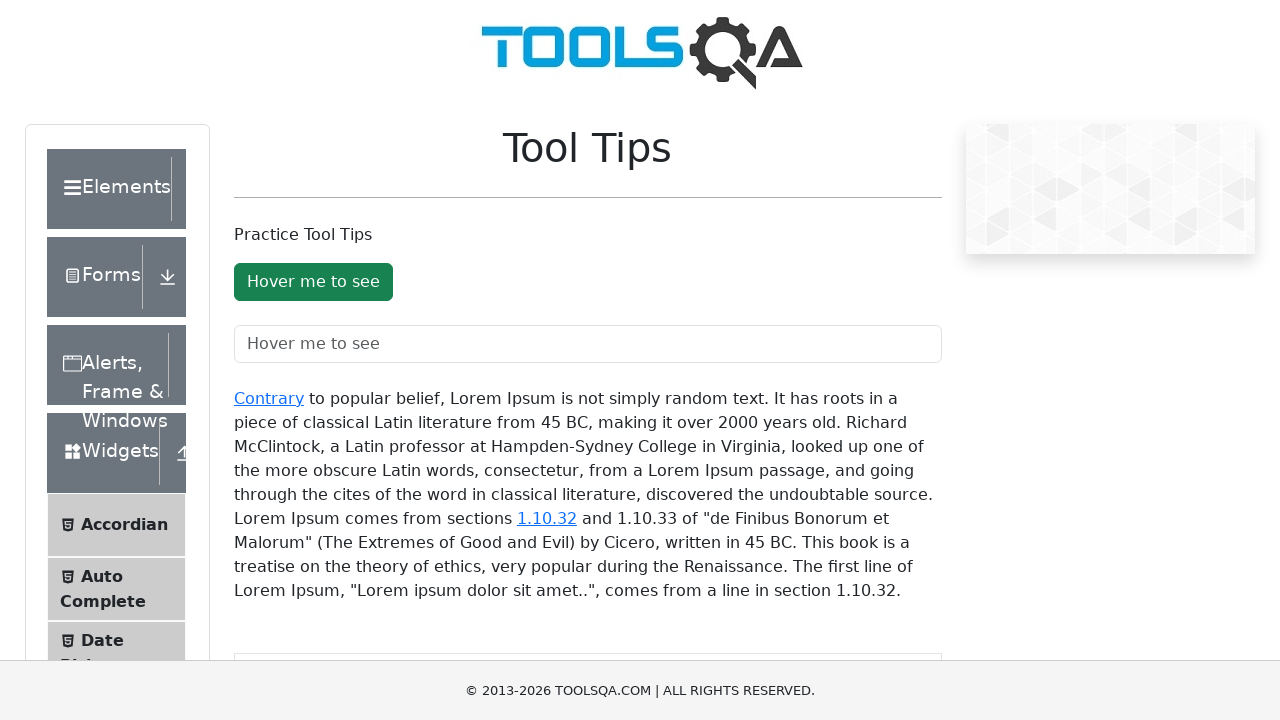

Tooltip appeared and became visible
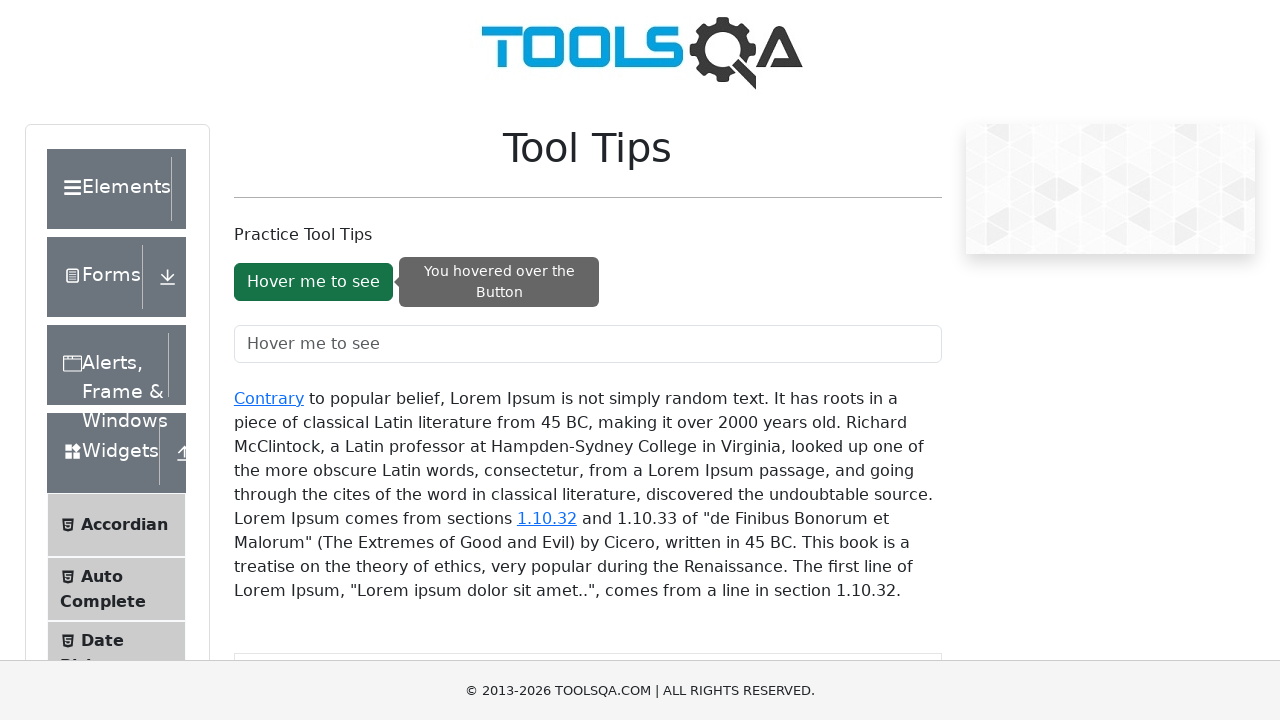

Retrieved tooltip text: 'You hovered over the Button'
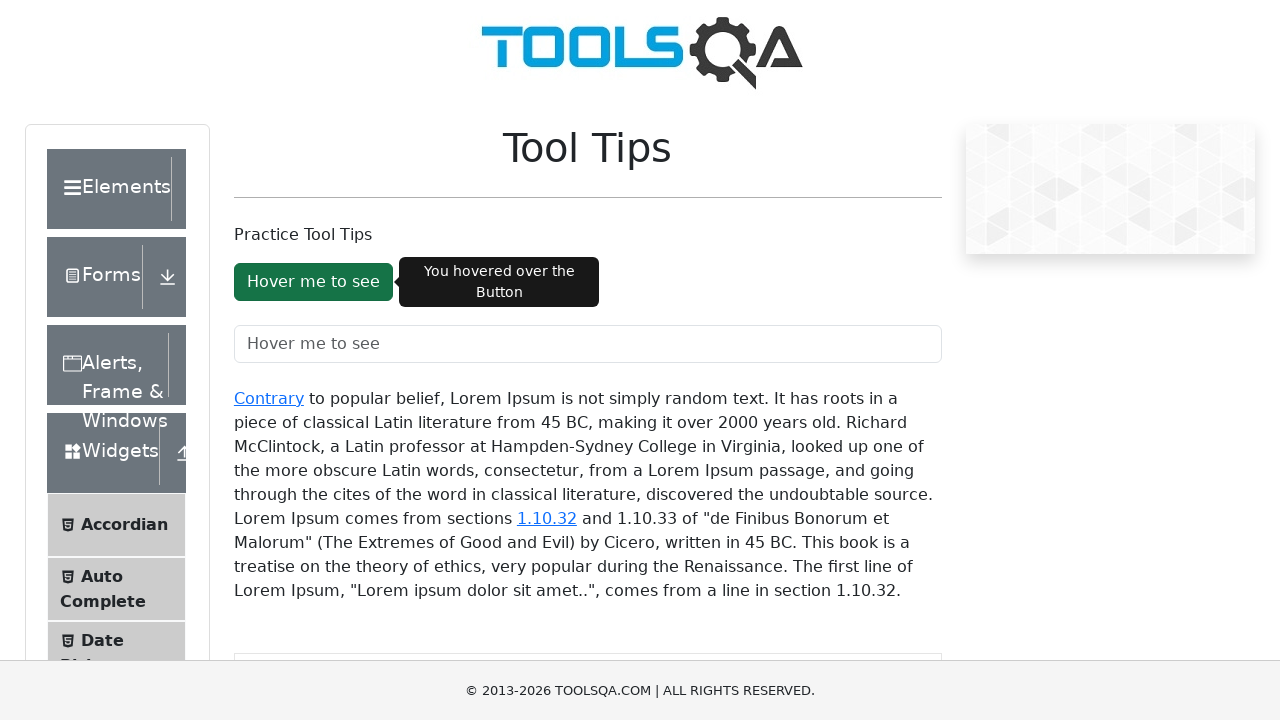

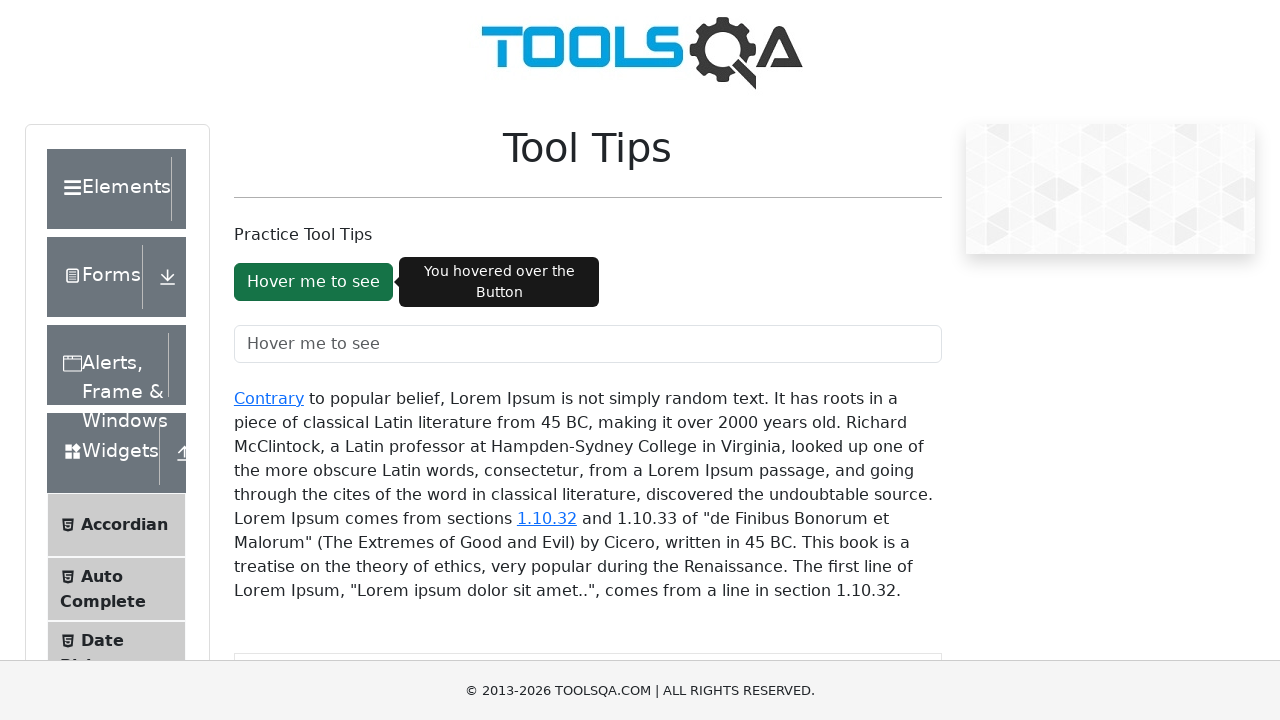